Tests JavaScript alert handling by clicking a button to trigger an alert, accepting the alert dialog, and verifying the result message is displayed correctly on the page.

Starting URL: http://the-internet.herokuapp.com/javascript_alerts

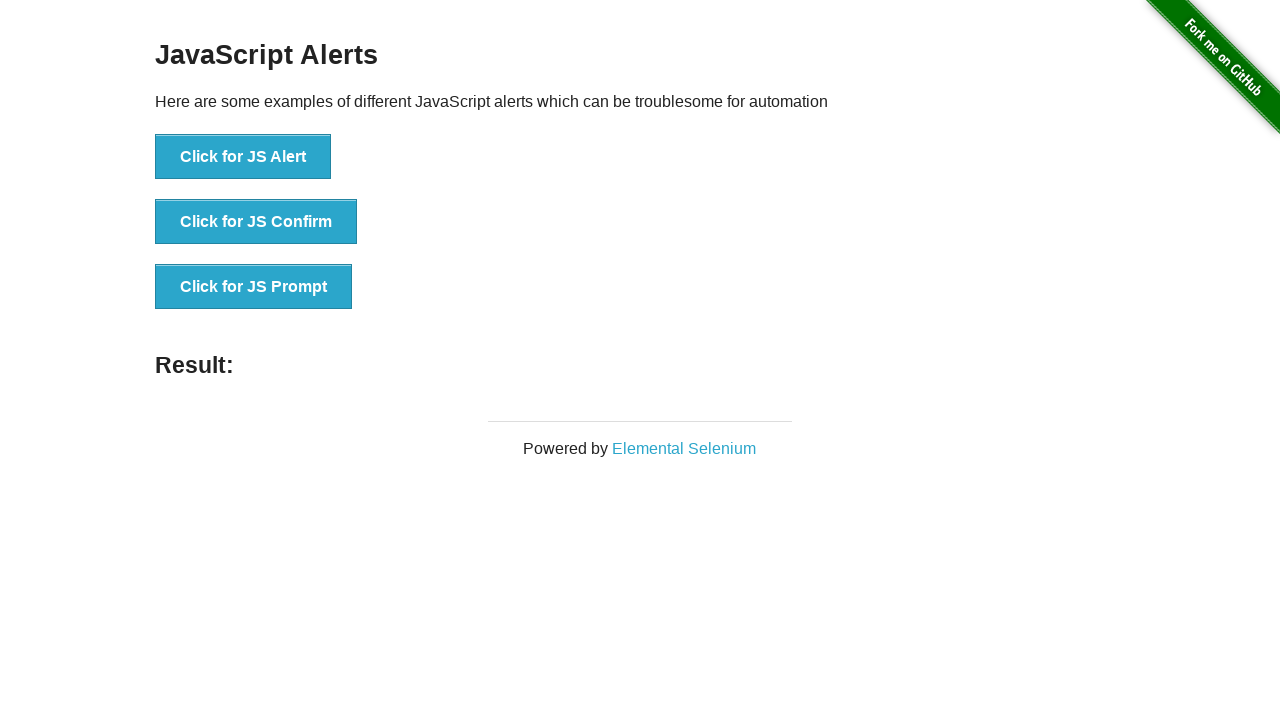

Clicked first alert button to trigger JavaScript alert at (243, 157) on ul > li:nth-child(1) > button
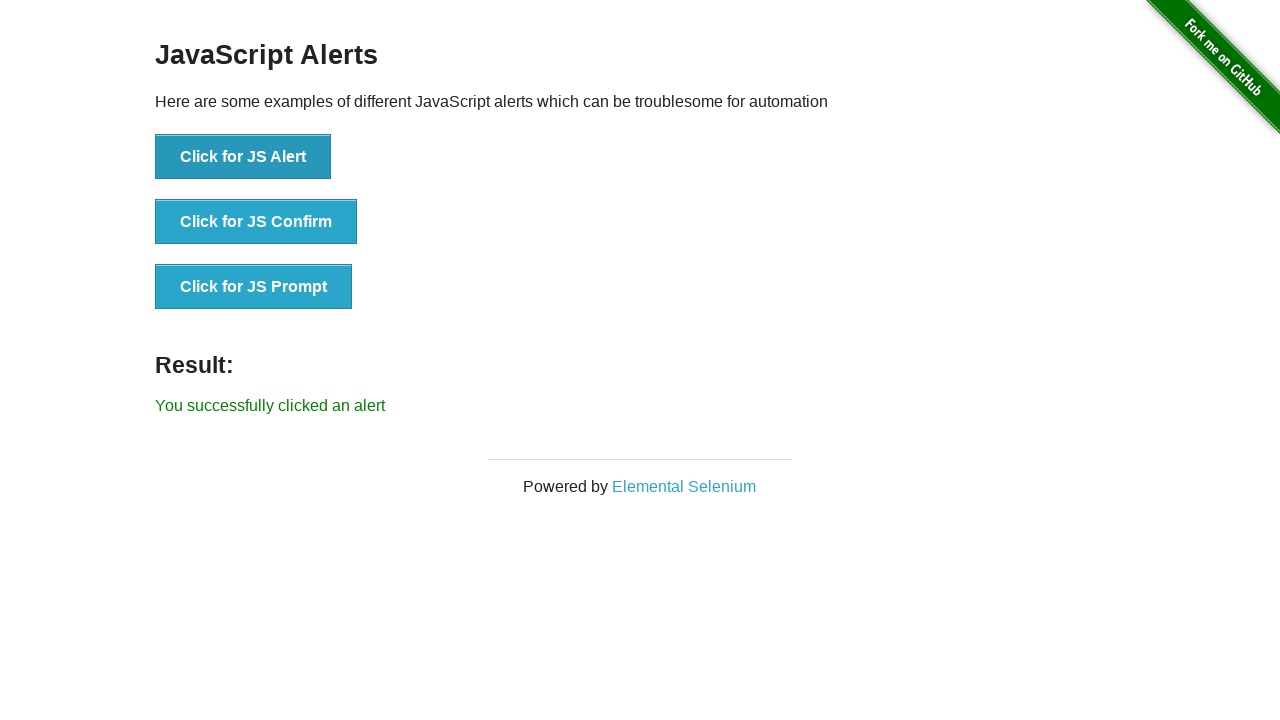

Set up dialog handler to accept alerts
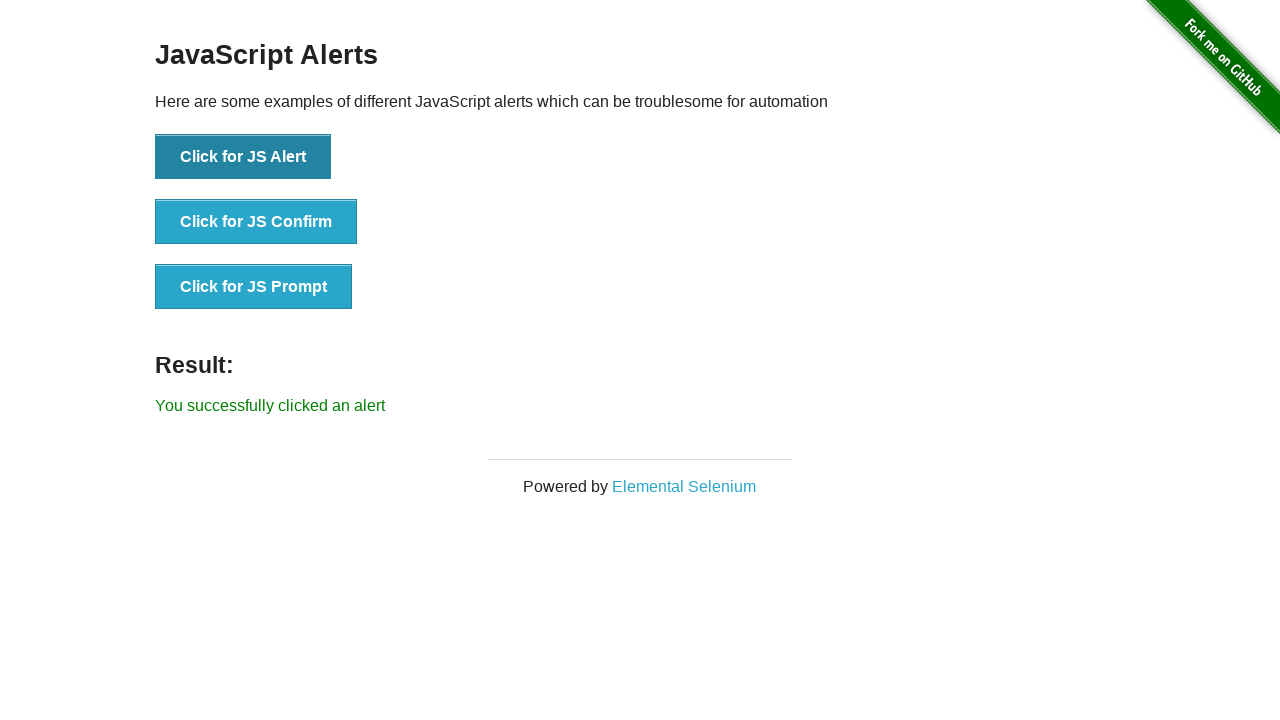

Clicked alert button again with dialog handler active at (243, 157) on ul > li:nth-child(1) > button
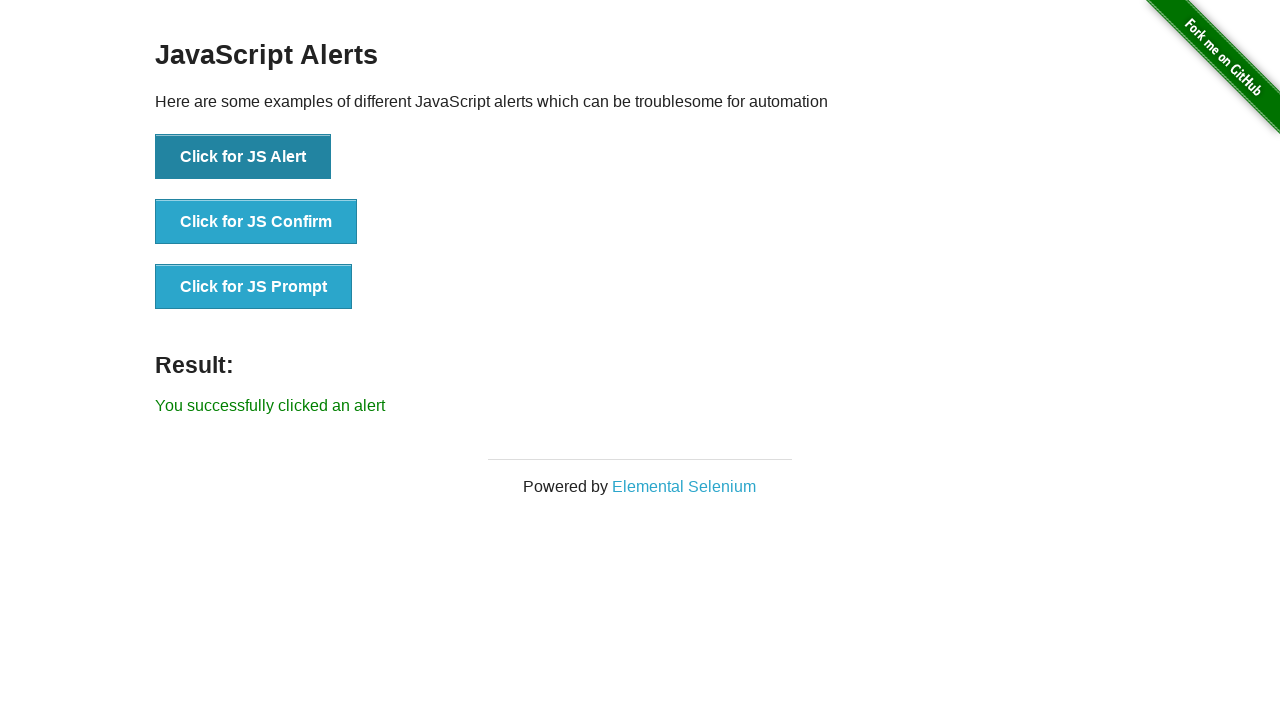

Result element appeared on page
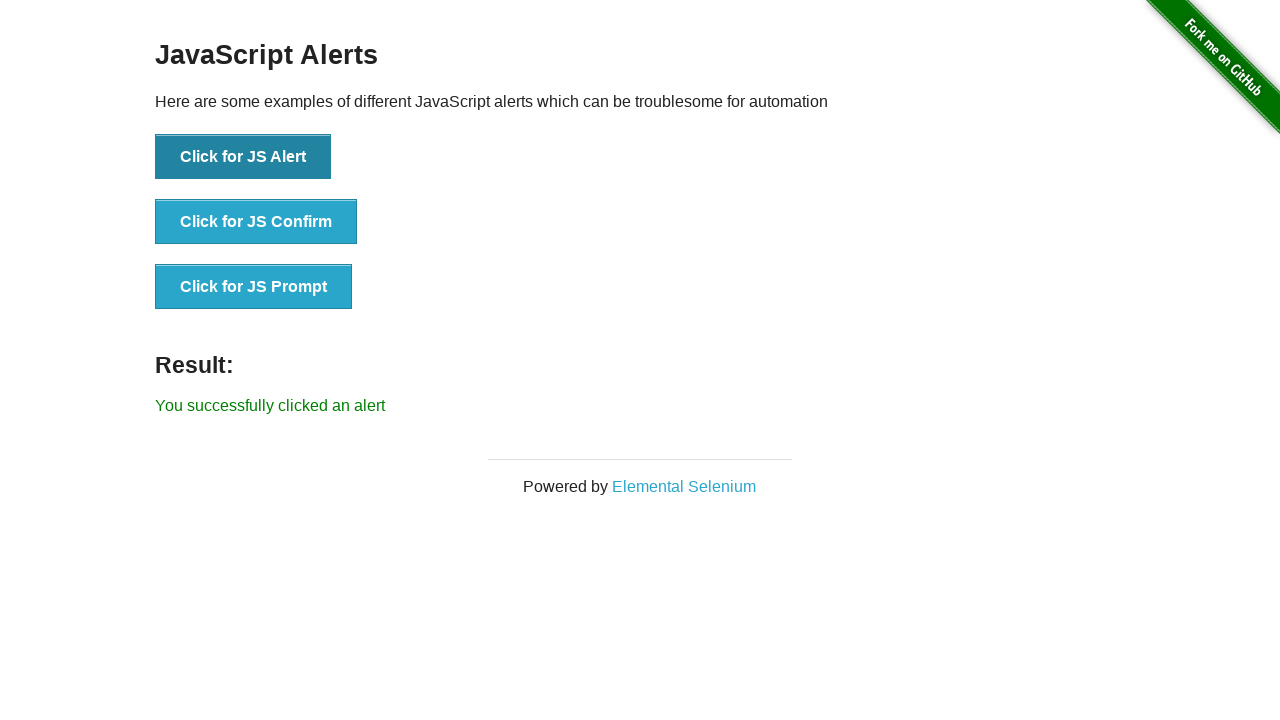

Retrieved result text content
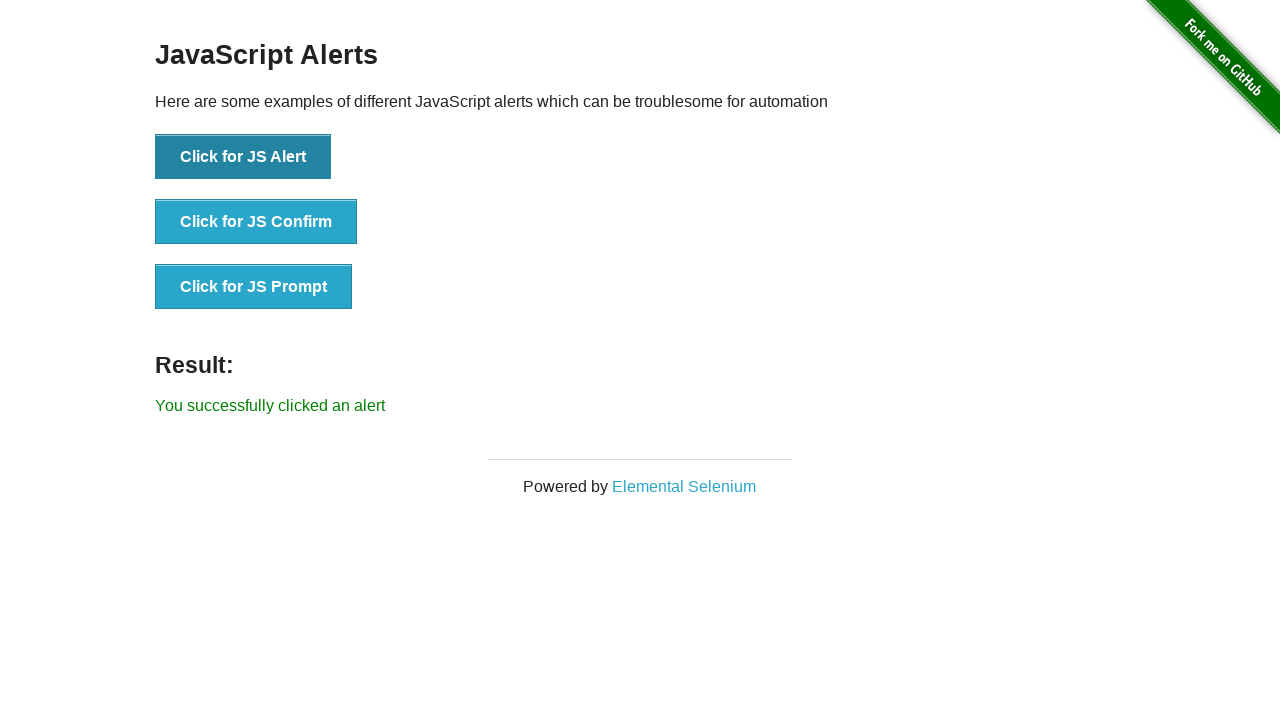

Verified result text matches expected message
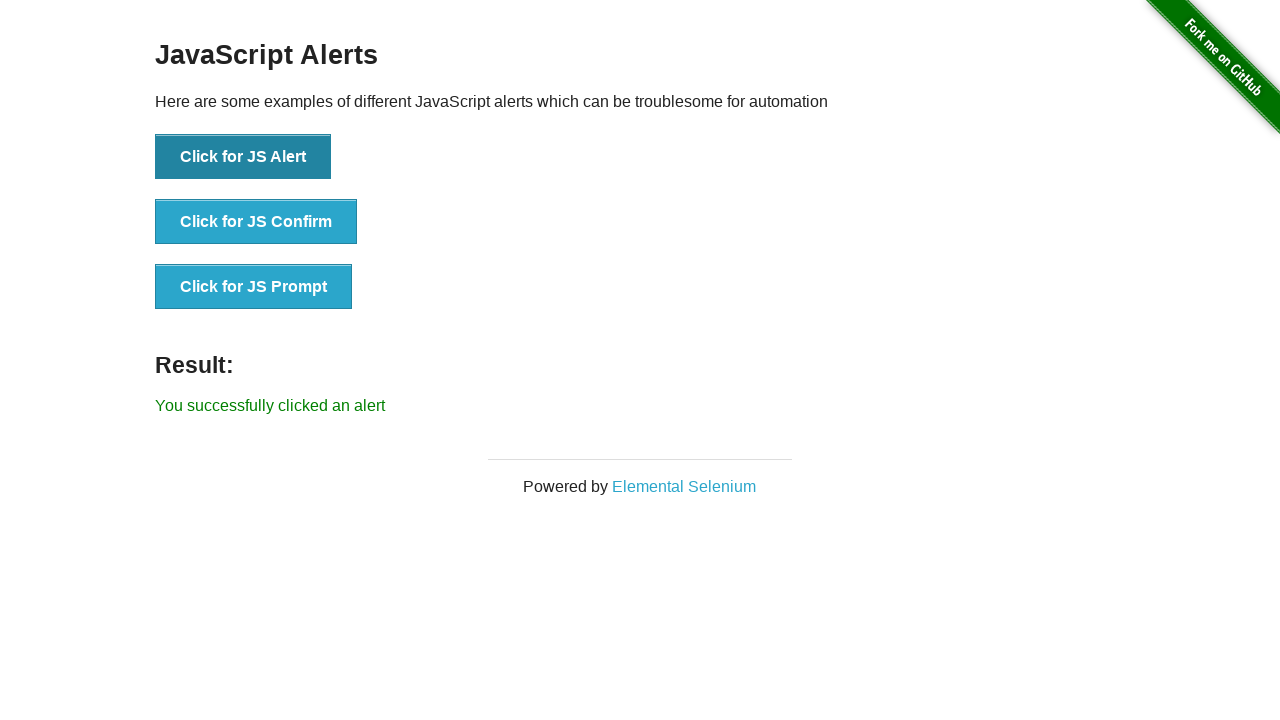

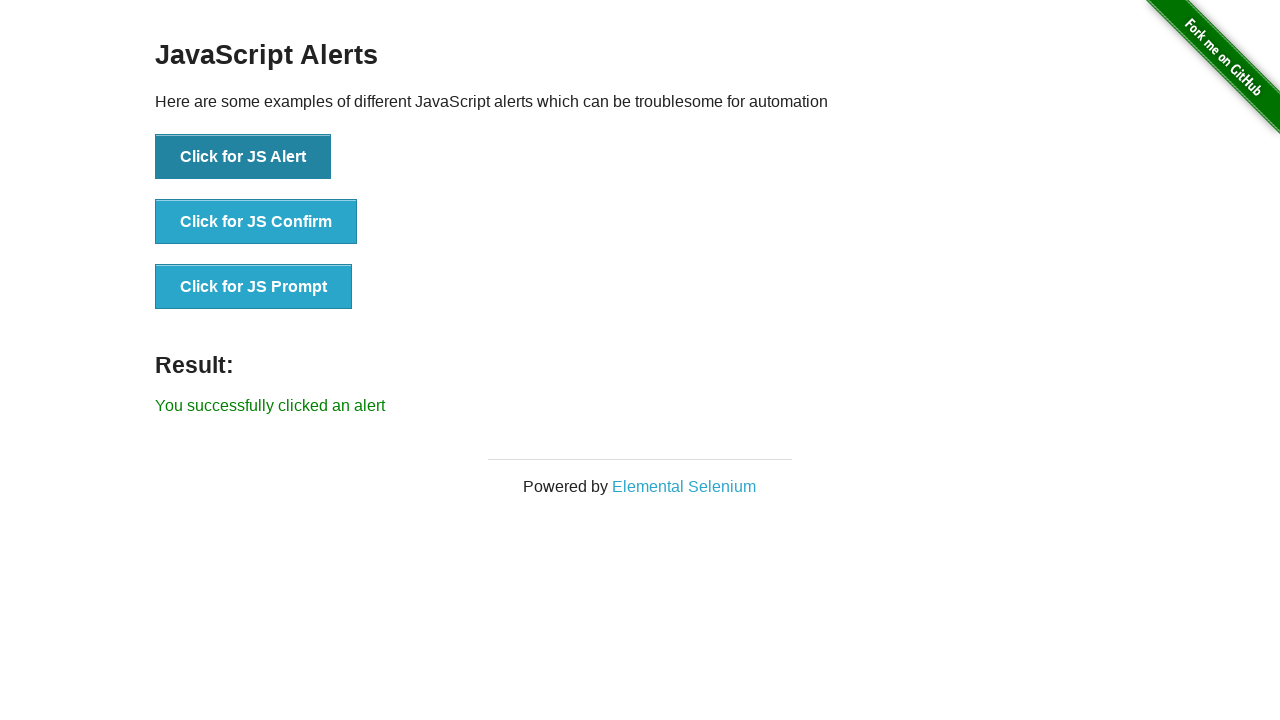